Tests the search functionality on a Brazilian hair products website by entering a product name and submitting the search

Starting URL: https://www.mundodocabeleireiro.com.br/

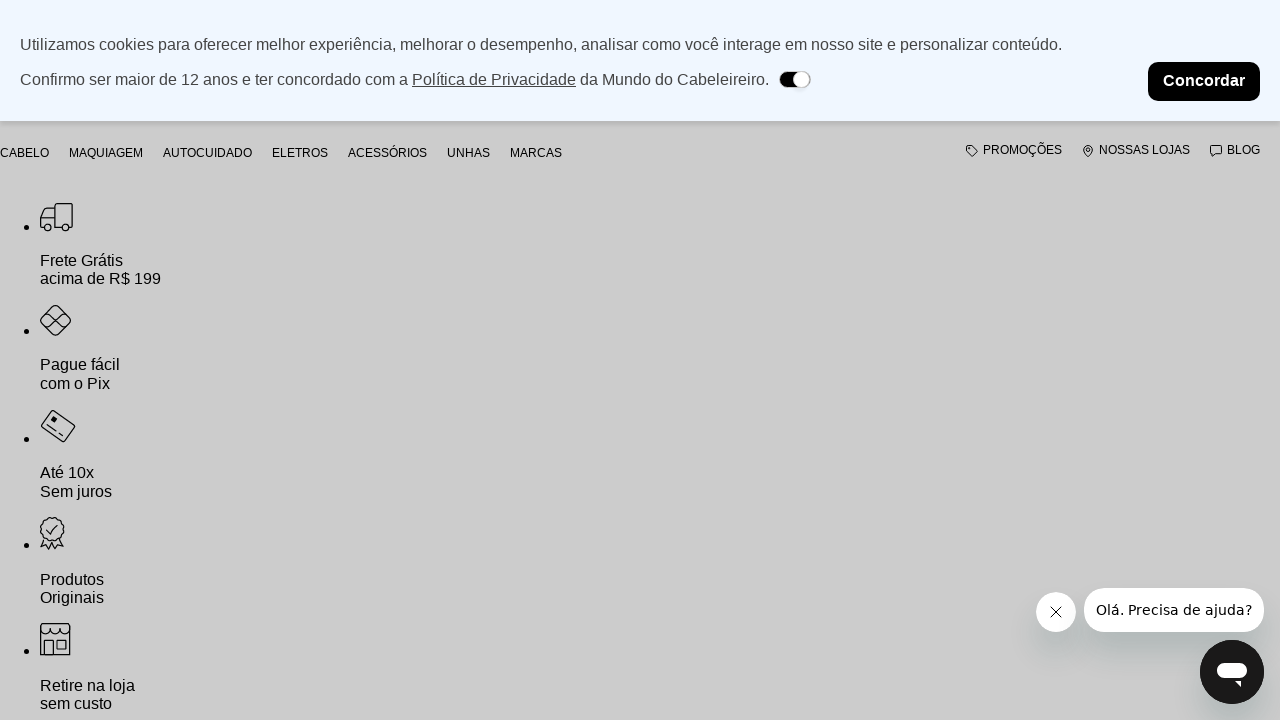

Filled search input with product name 'Coloração Igora Royal 8.77 Louro Claro Cobre Extra 60g' on #downshift-0-input
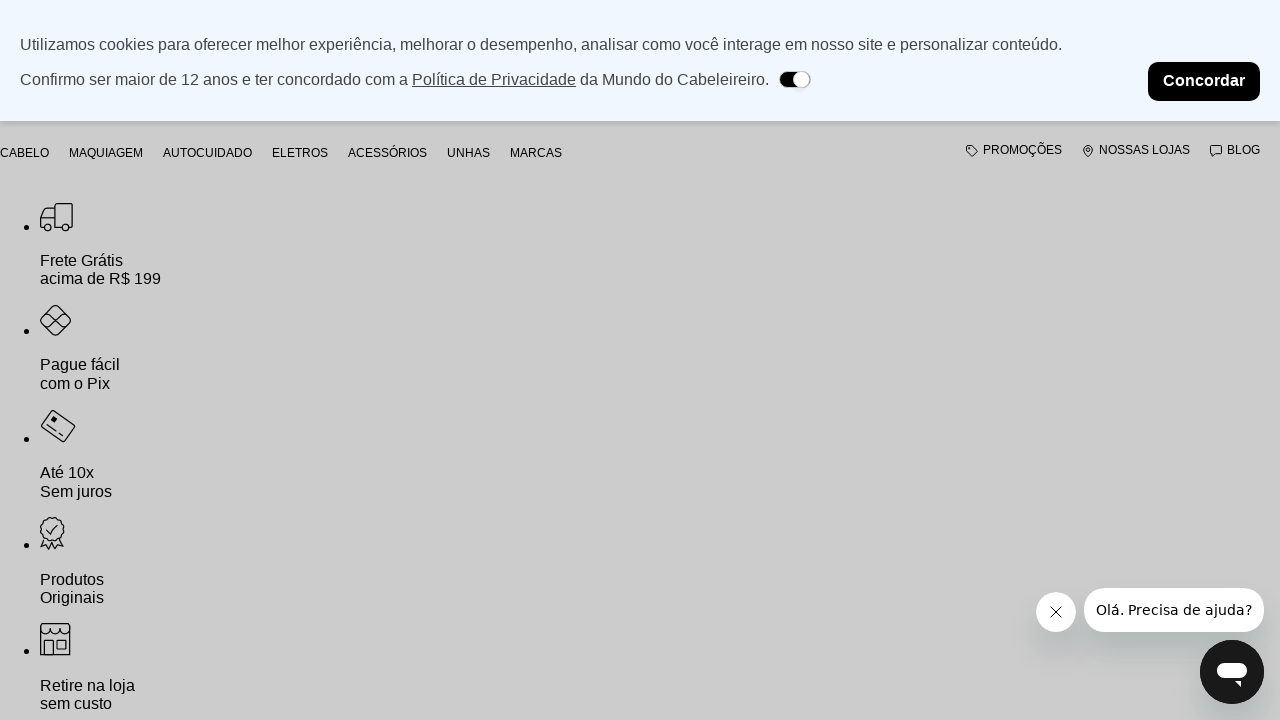

Pressed Enter to submit the search on #downshift-0-input
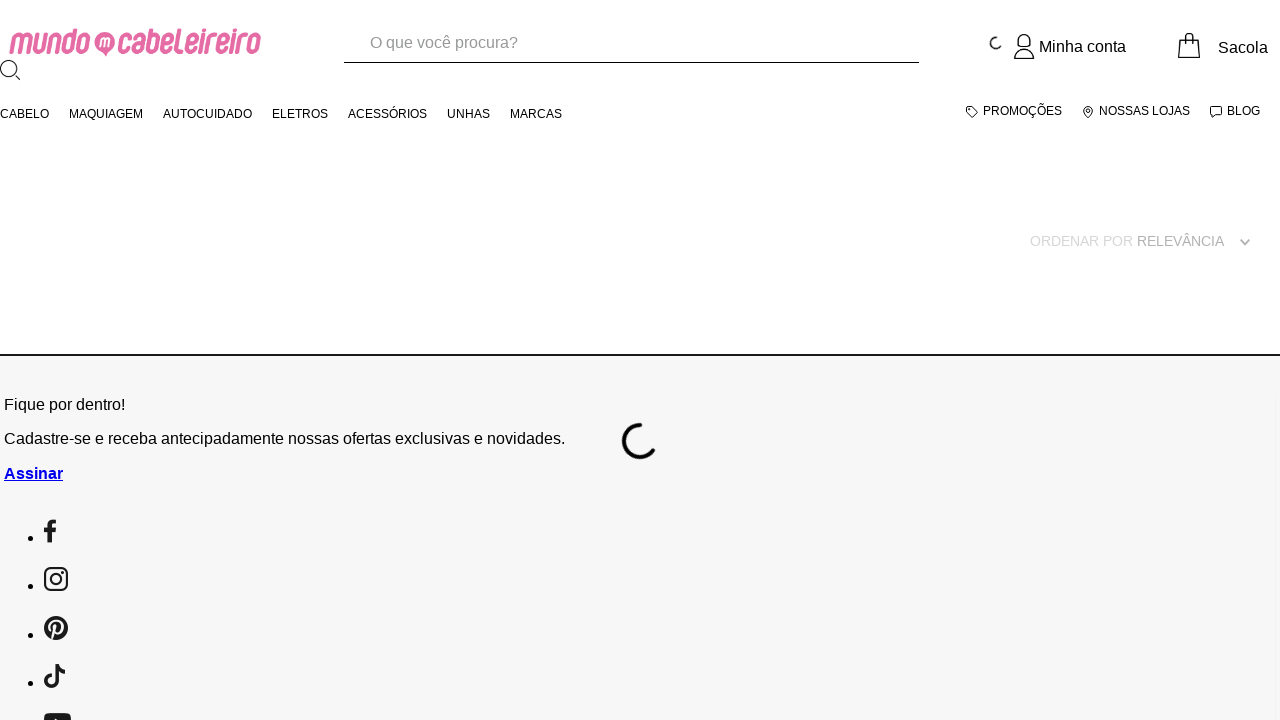

Search results loaded and network idle
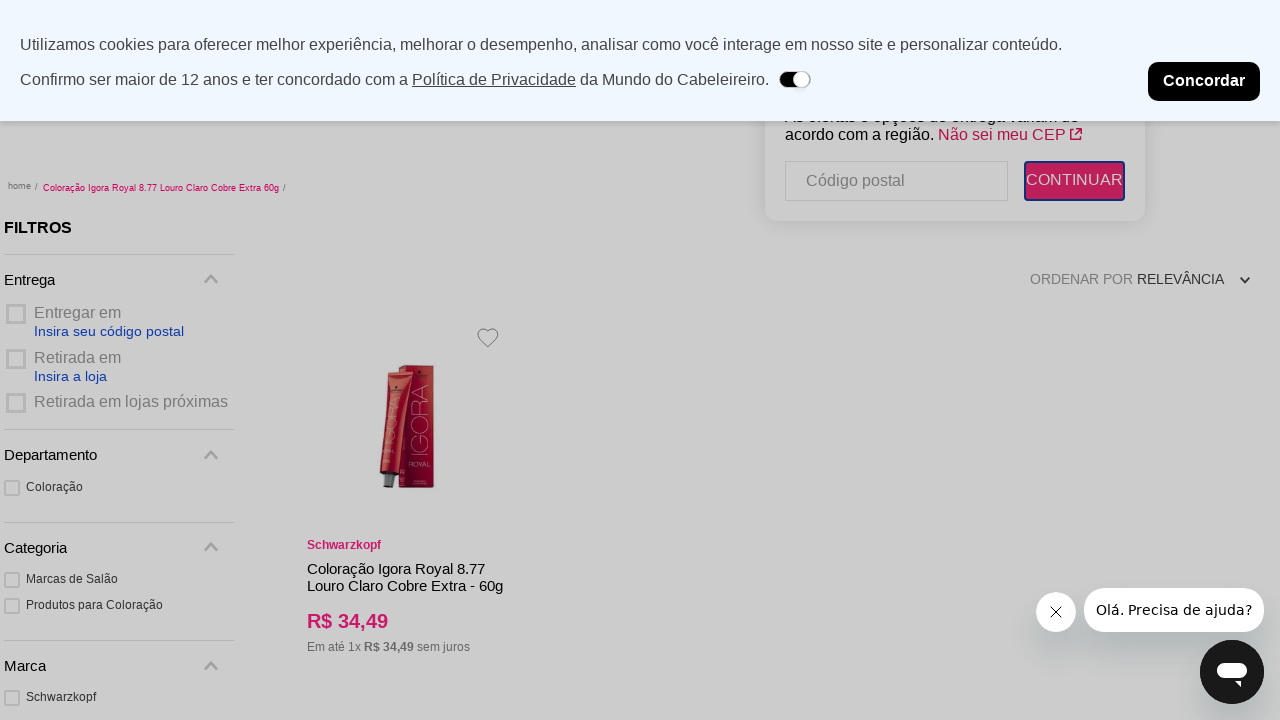

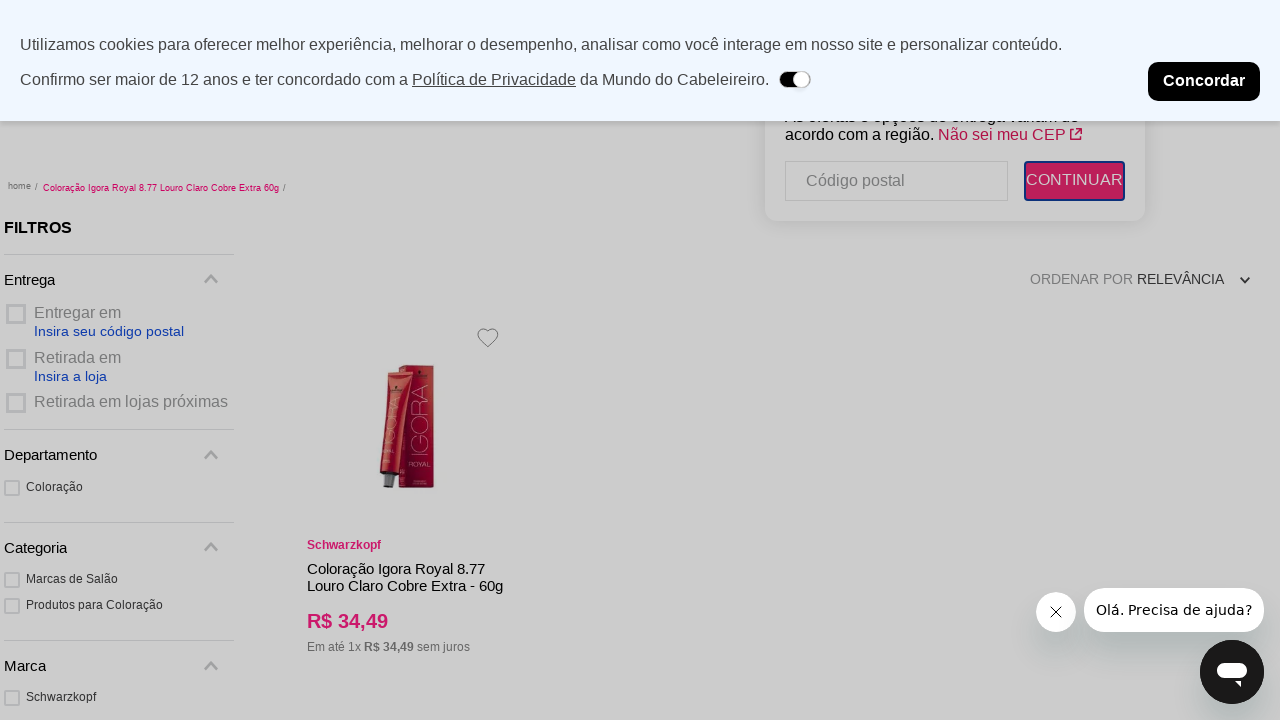